Tests calendar date picker functionality by selecting a specific date (June 16, 2028) through navigation and verifying the selected values

Starting URL: https://rahulshettyacademy.com/seleniumPractise/#/offers

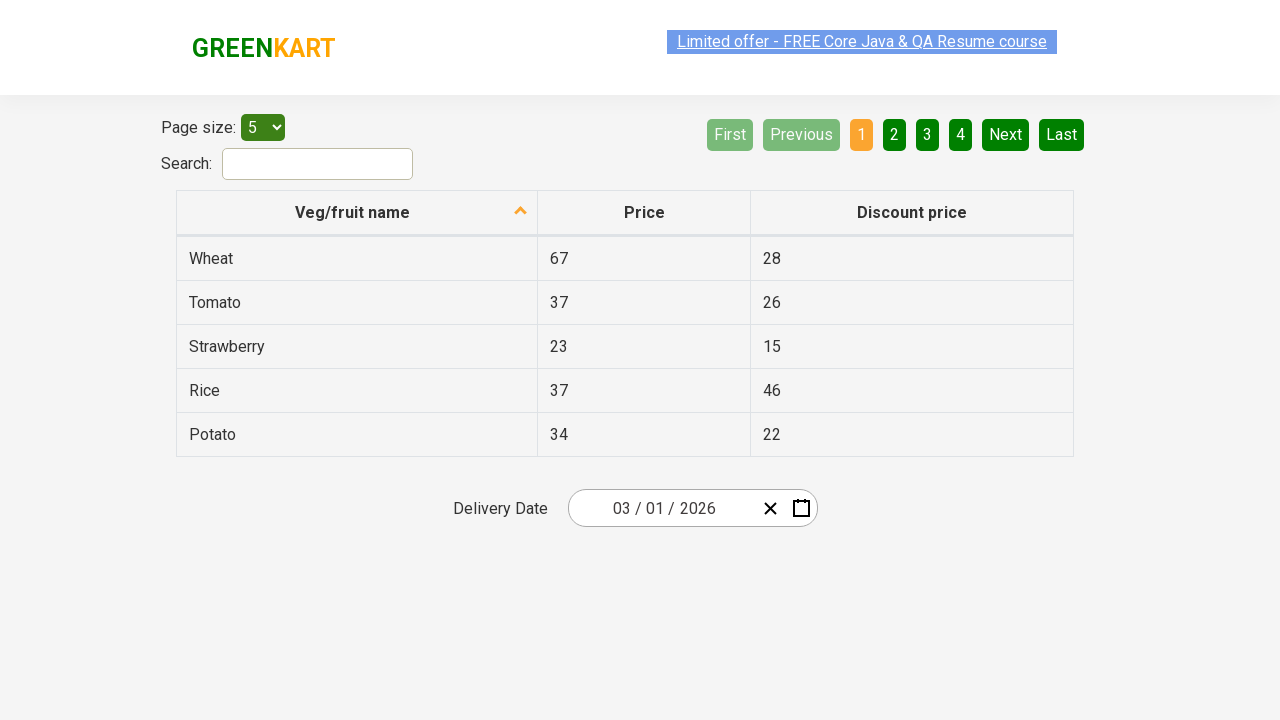

Clicked date picker input group to open calendar at (662, 508) on .react-date-picker__inputGroup
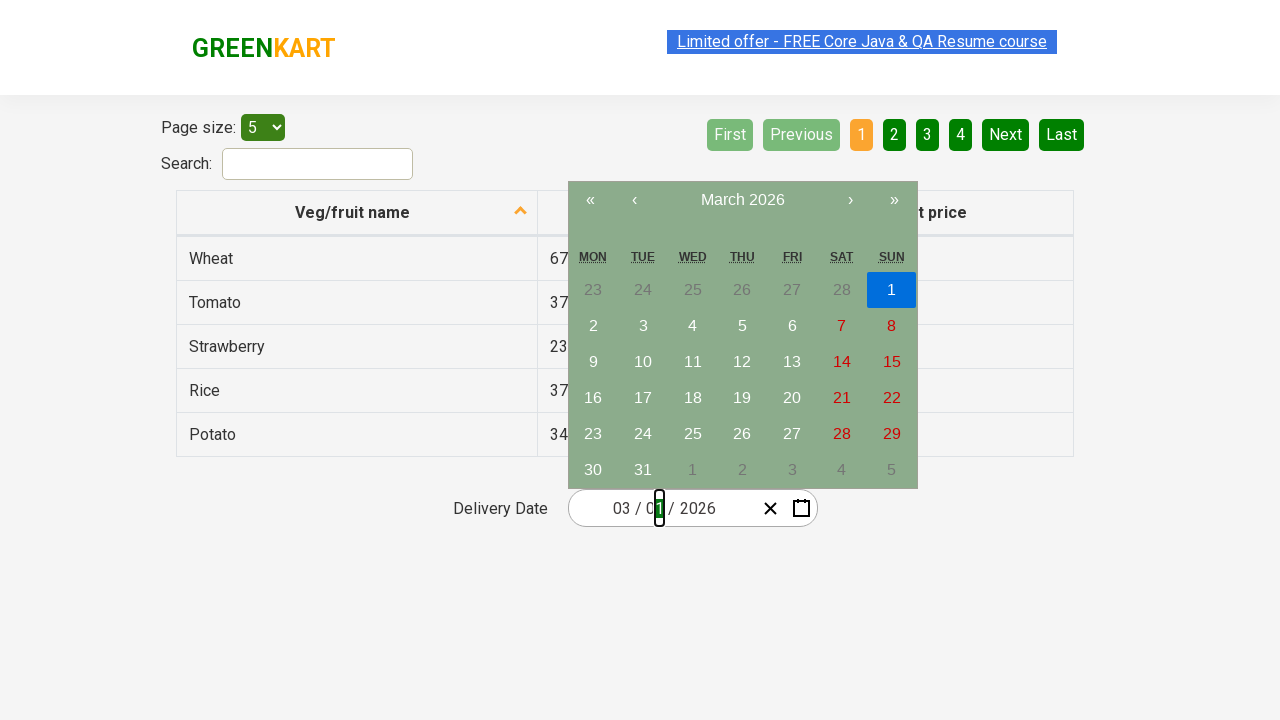

Clicked navigation label to navigate to year view at (742, 200) on .react-calendar__navigation__label__labelText--from
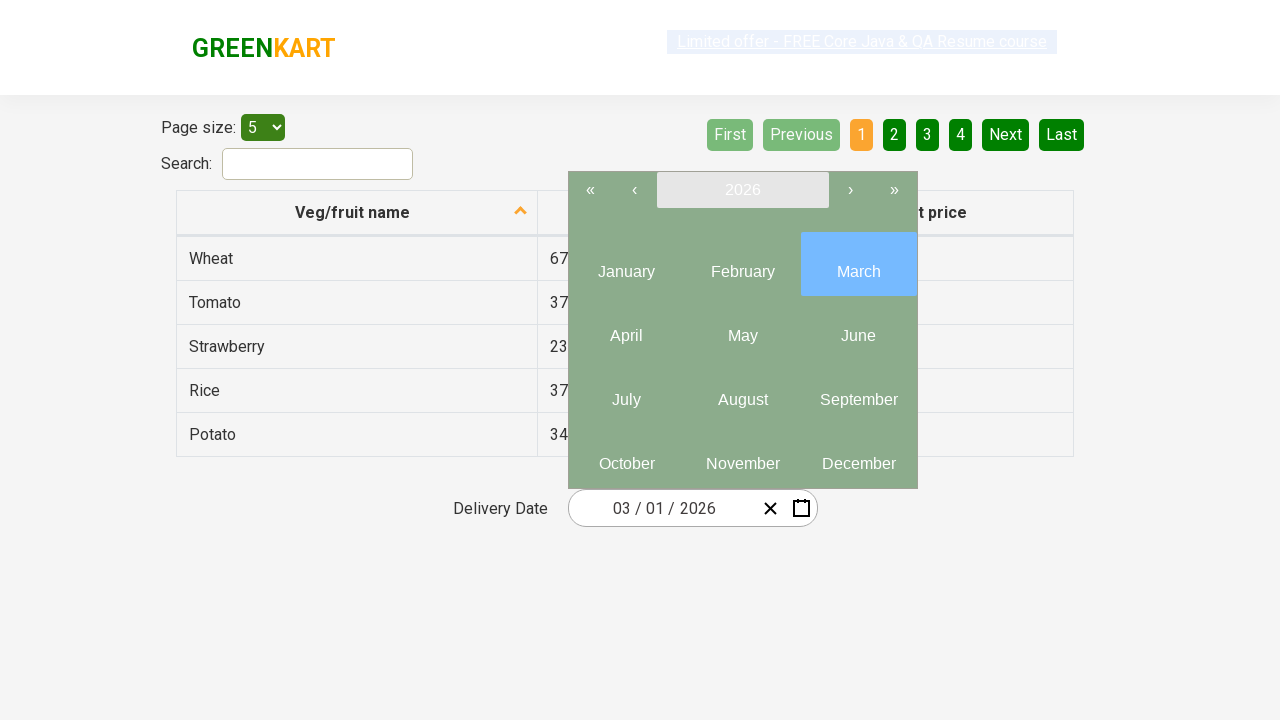

Clicked navigation label again to get to decade view at (742, 190) on .react-calendar__navigation__label__labelText--from
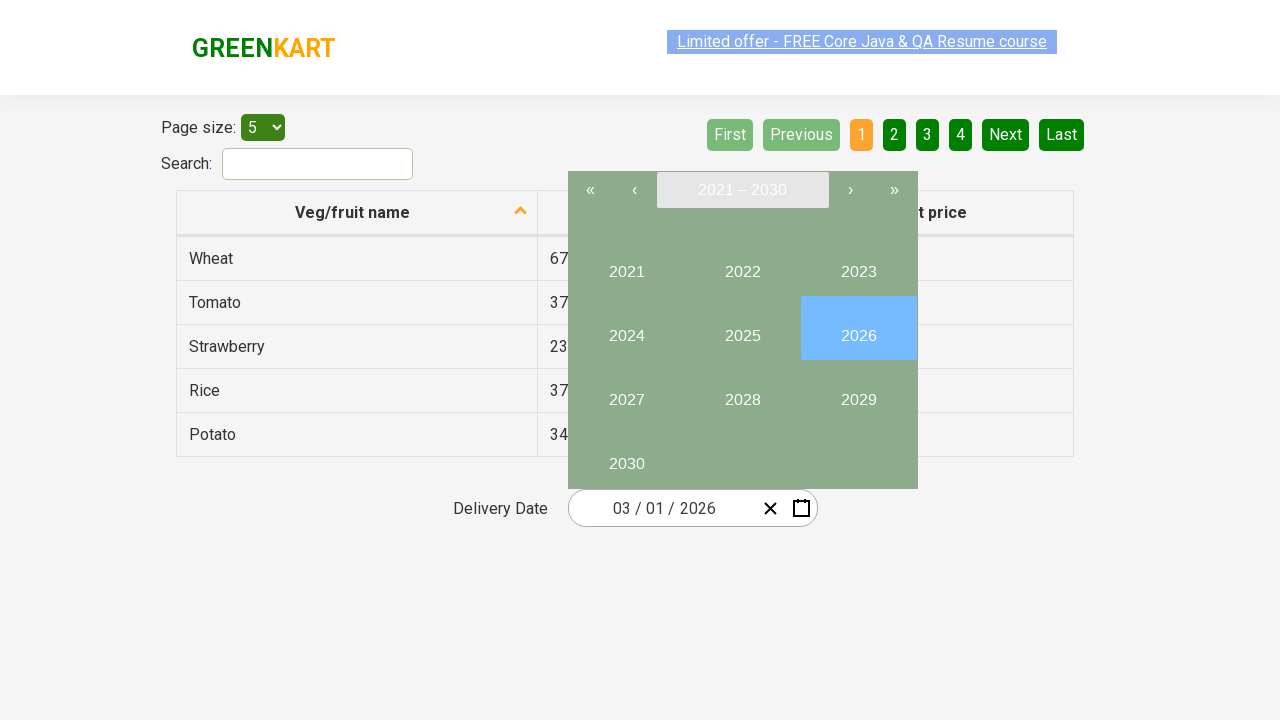

Selected year 2028 at (742, 392) on internal:text="2028"i
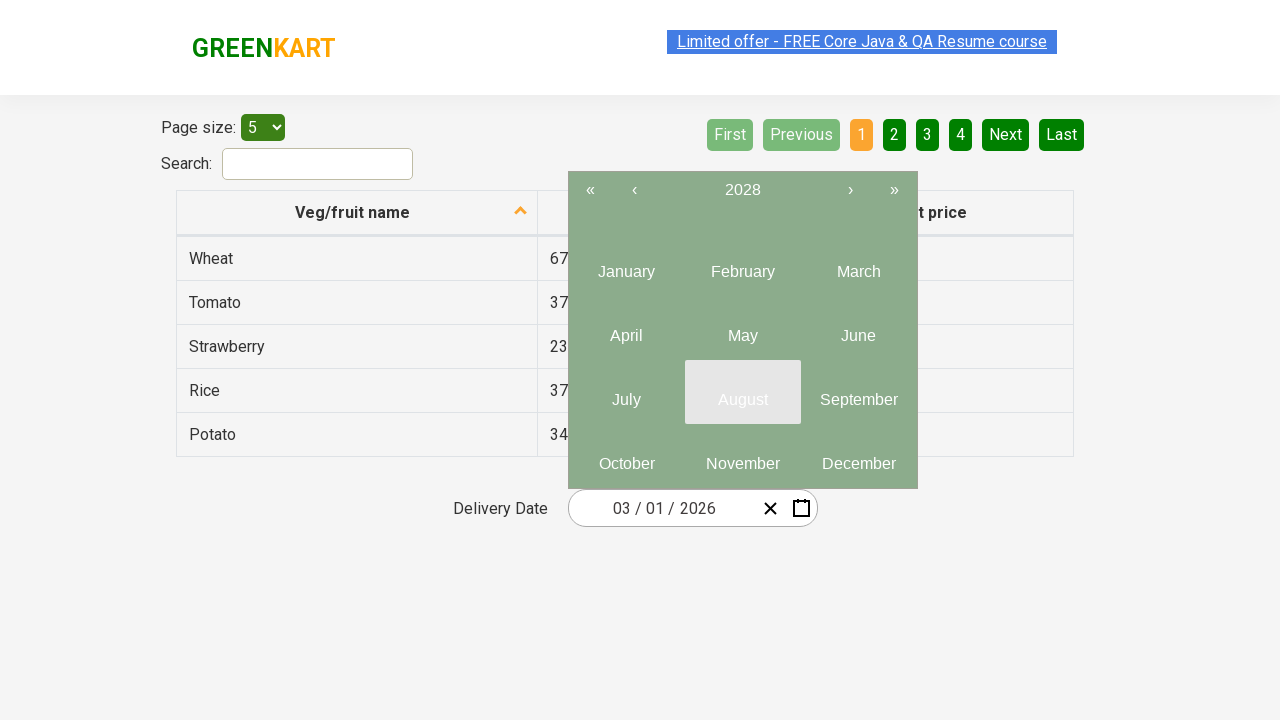

Selected month 6 (June) at (858, 328) on .react-calendar__year-view__months__month >> nth=5
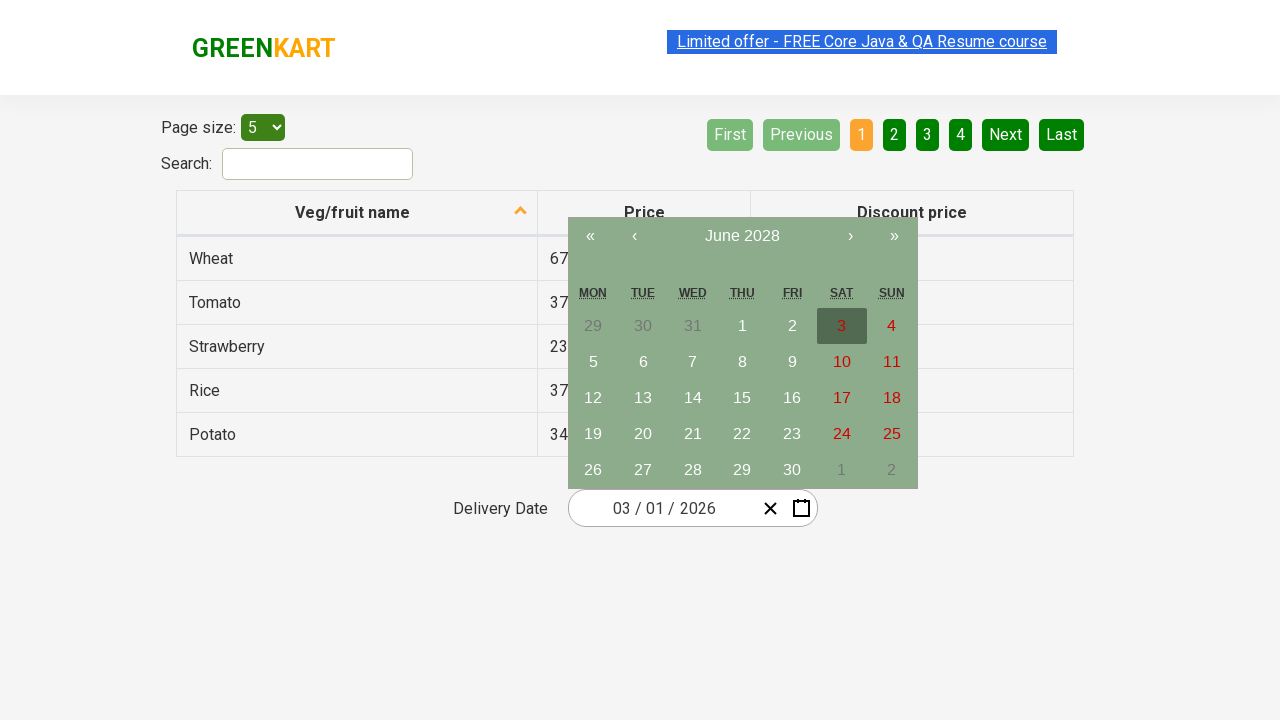

Selected day 16 at (792, 398) on //abbr[text()="16"]
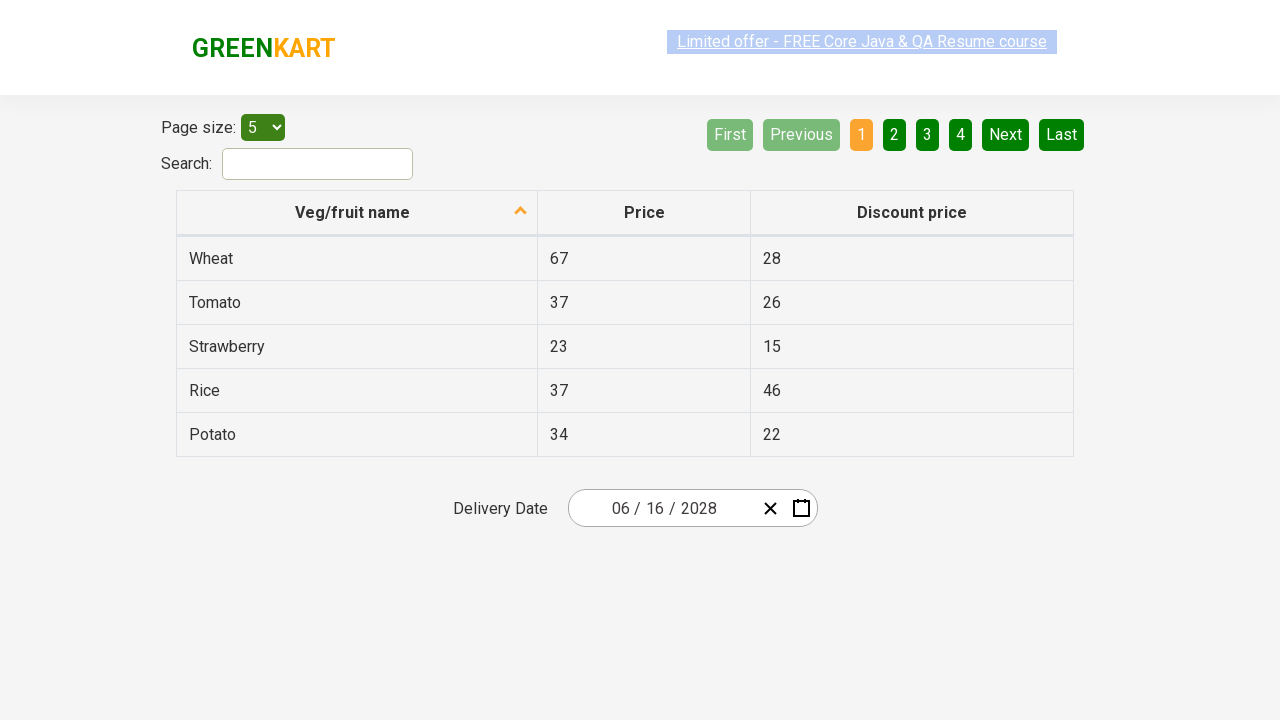

Verified month field contains value 6
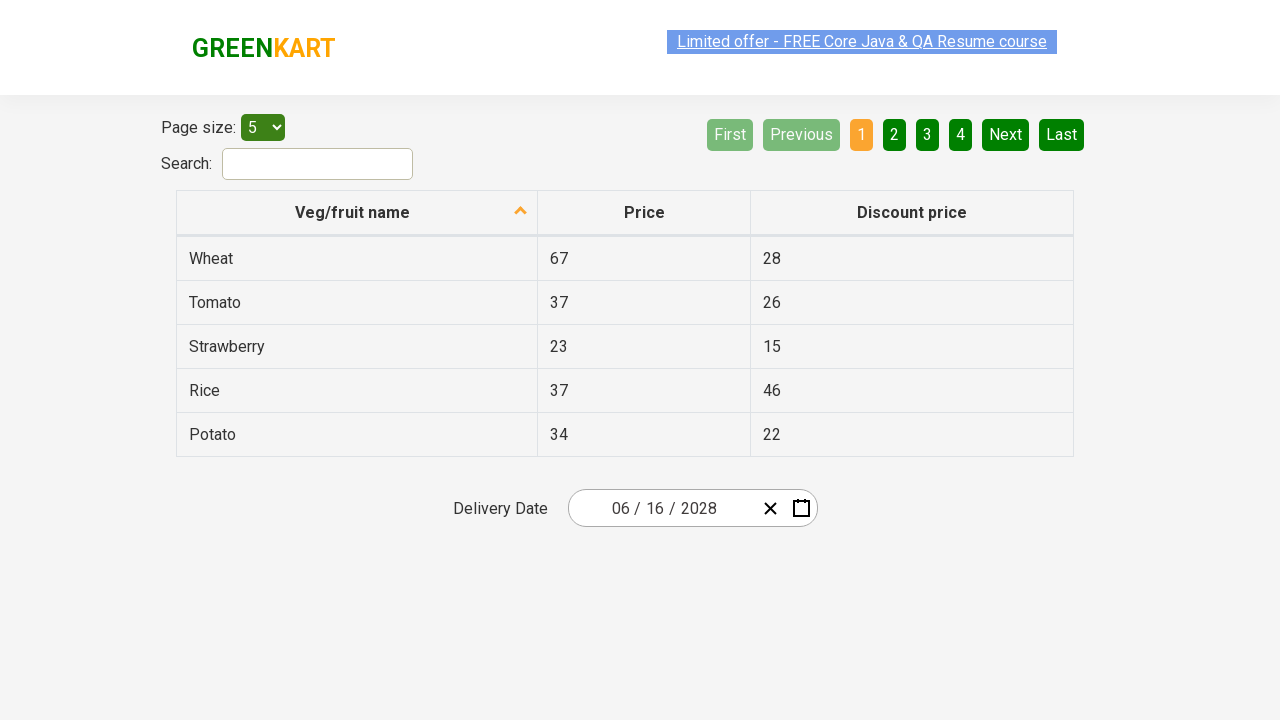

Verified day field contains value 16
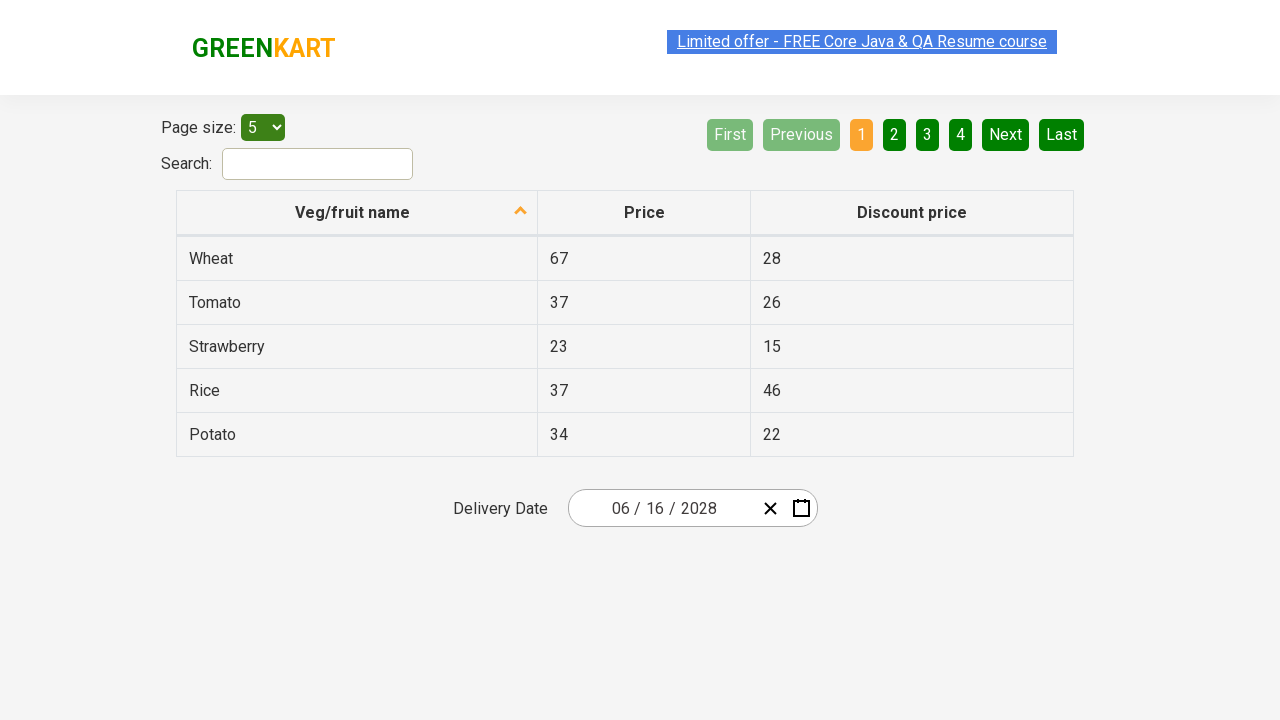

Verified year field contains value 2028
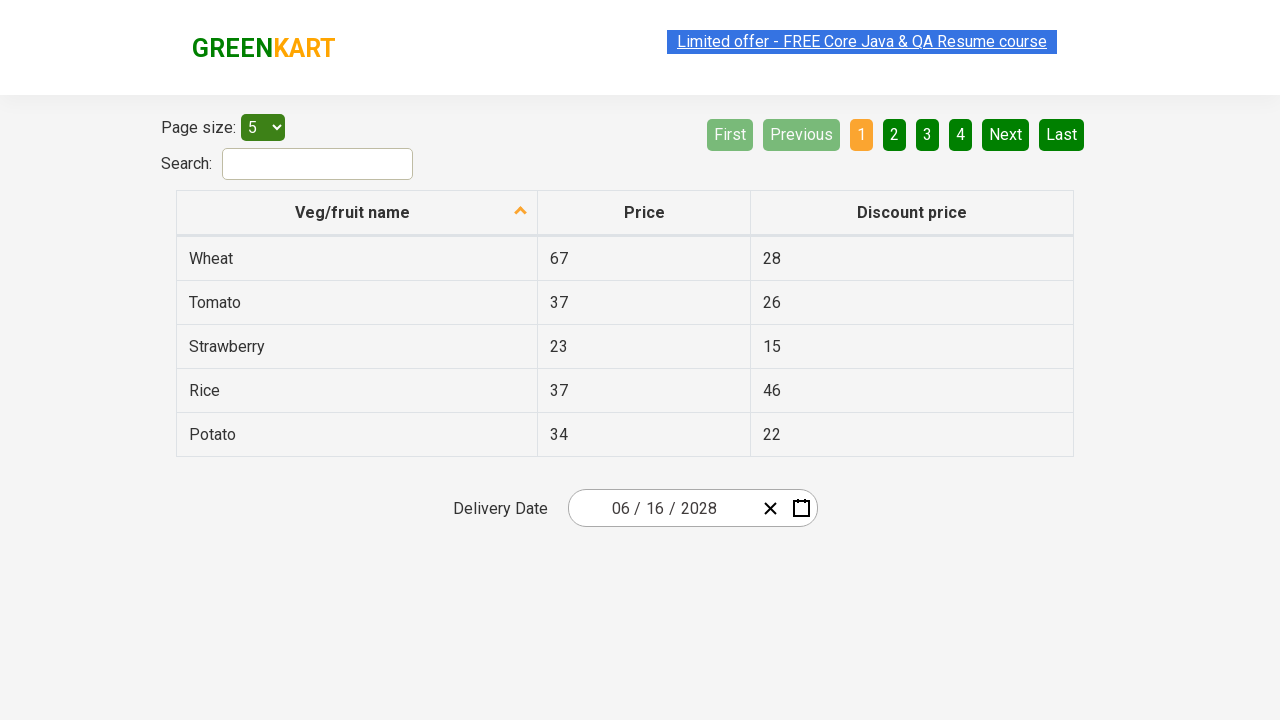

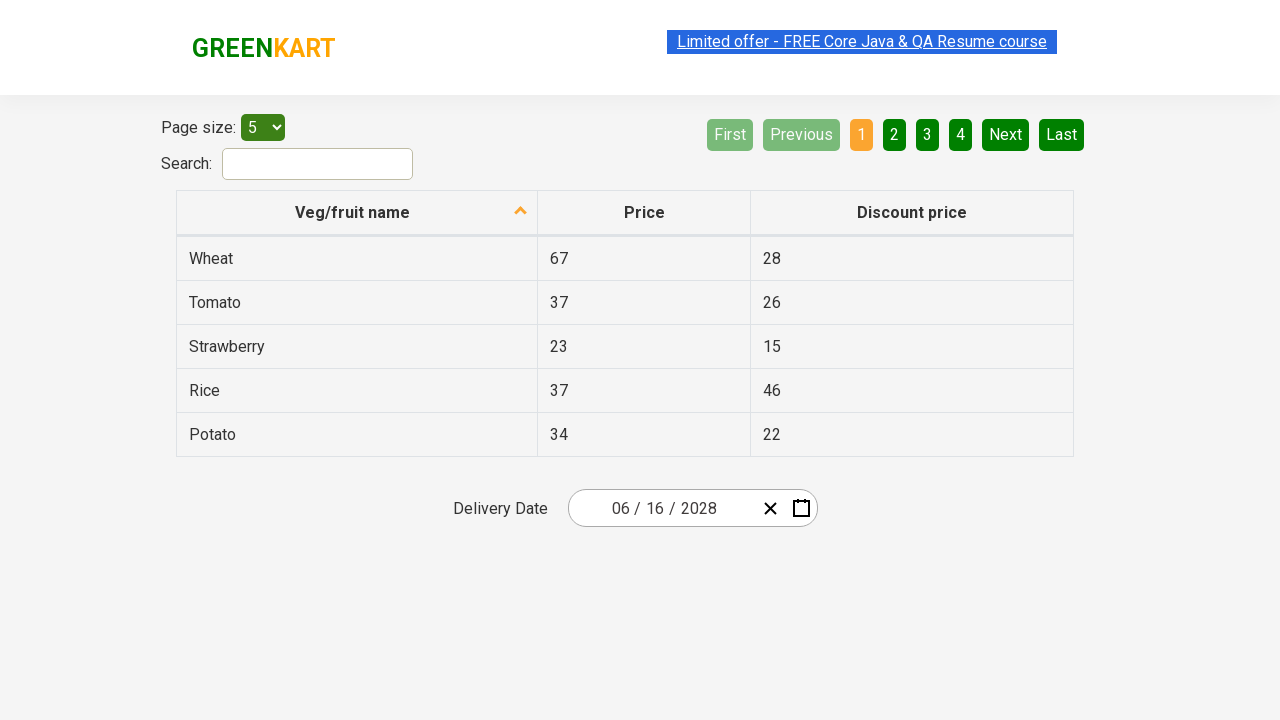